Tests navigation to nested frames page and switches between iframe elements to access content within the middle frame

Starting URL: http://the-internet.herokuapp.com/

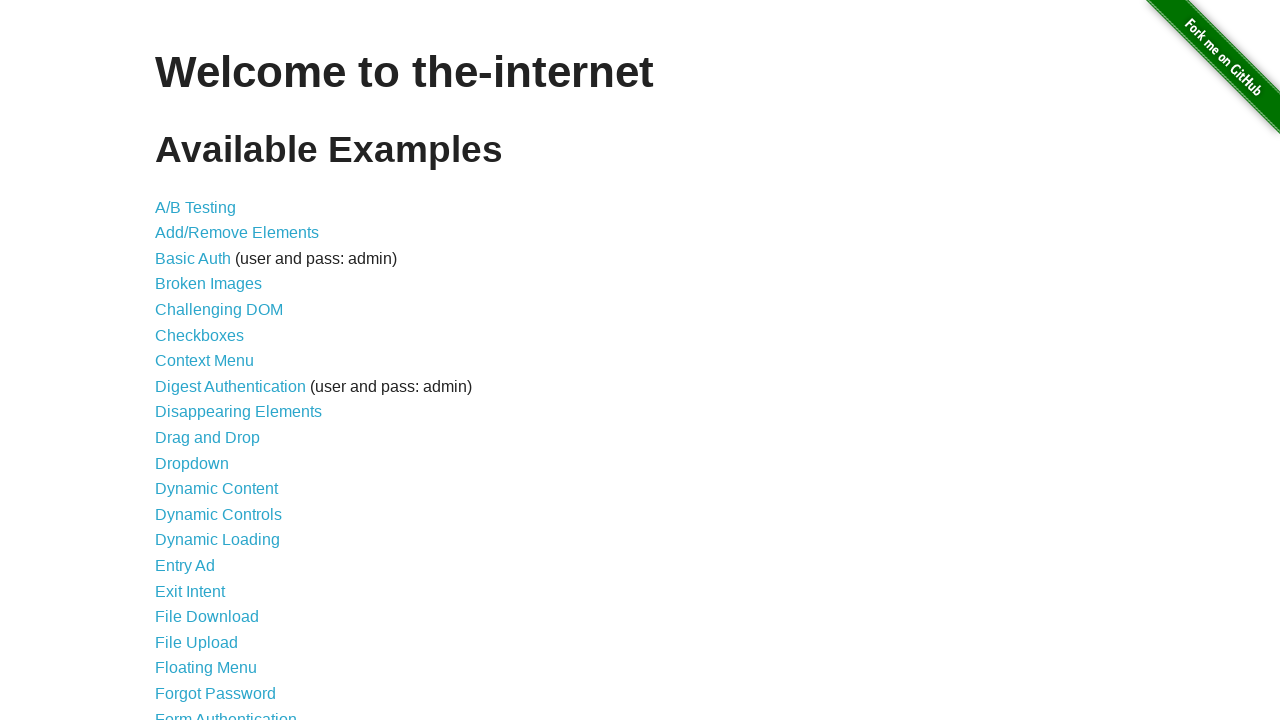

Clicked on 'Nested Frames' link at (210, 395) on text=Nested Frames
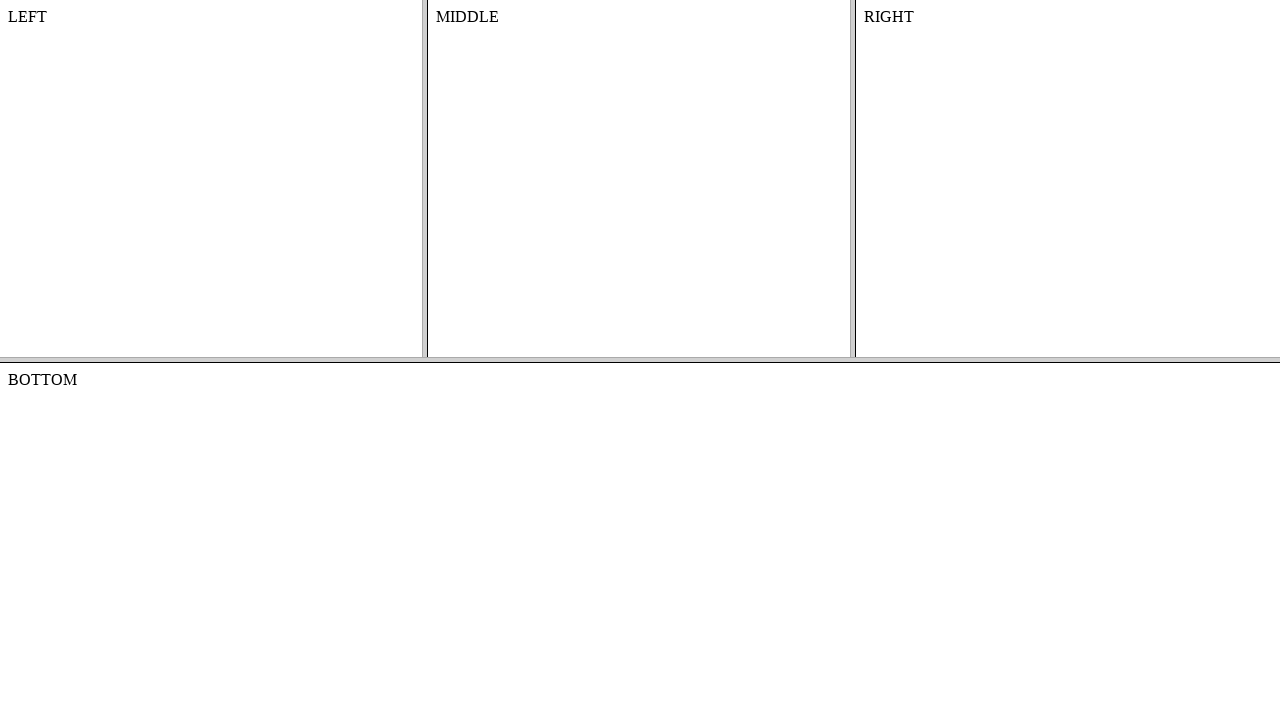

Located top frame element
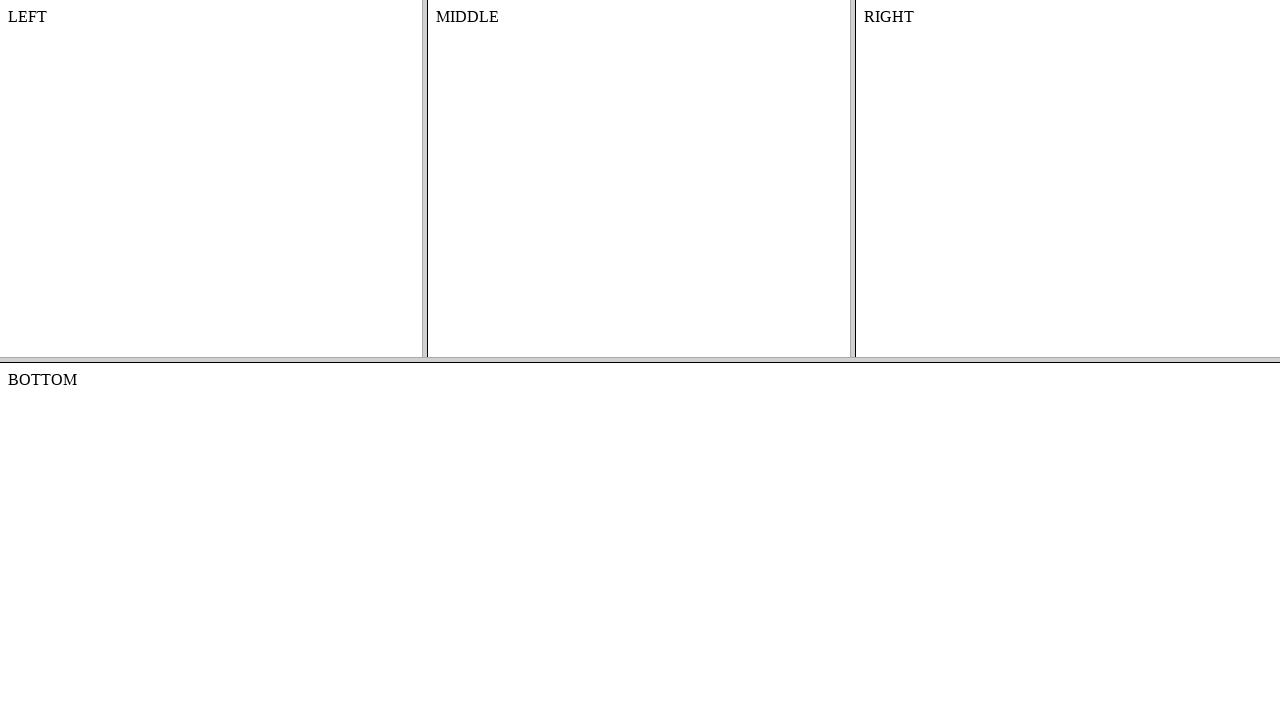

Located middle frame within top frame
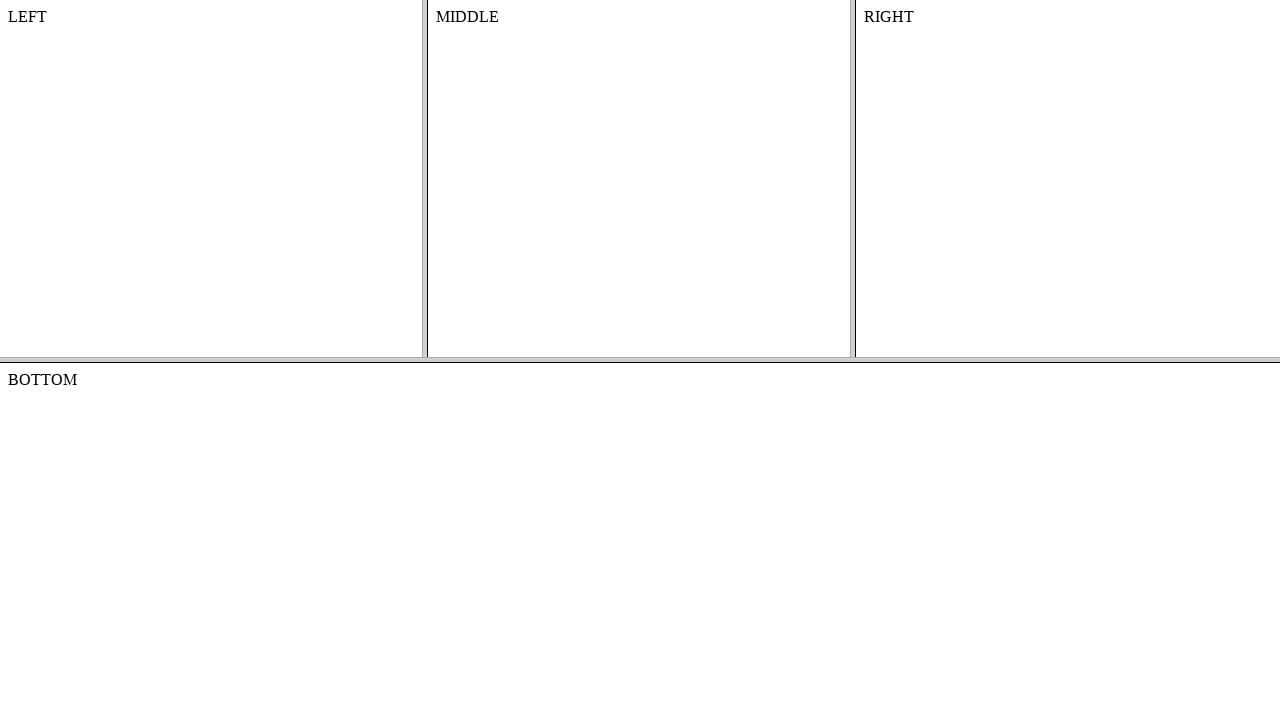

Content element in middle frame is visible
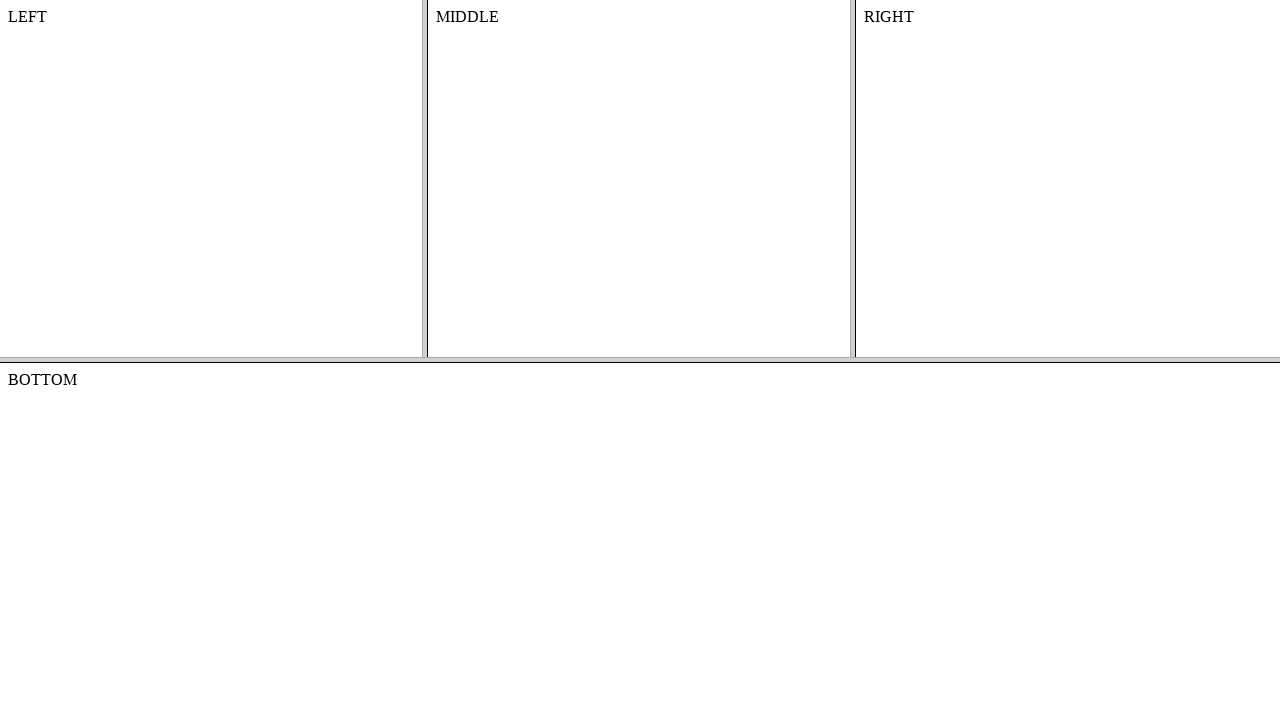

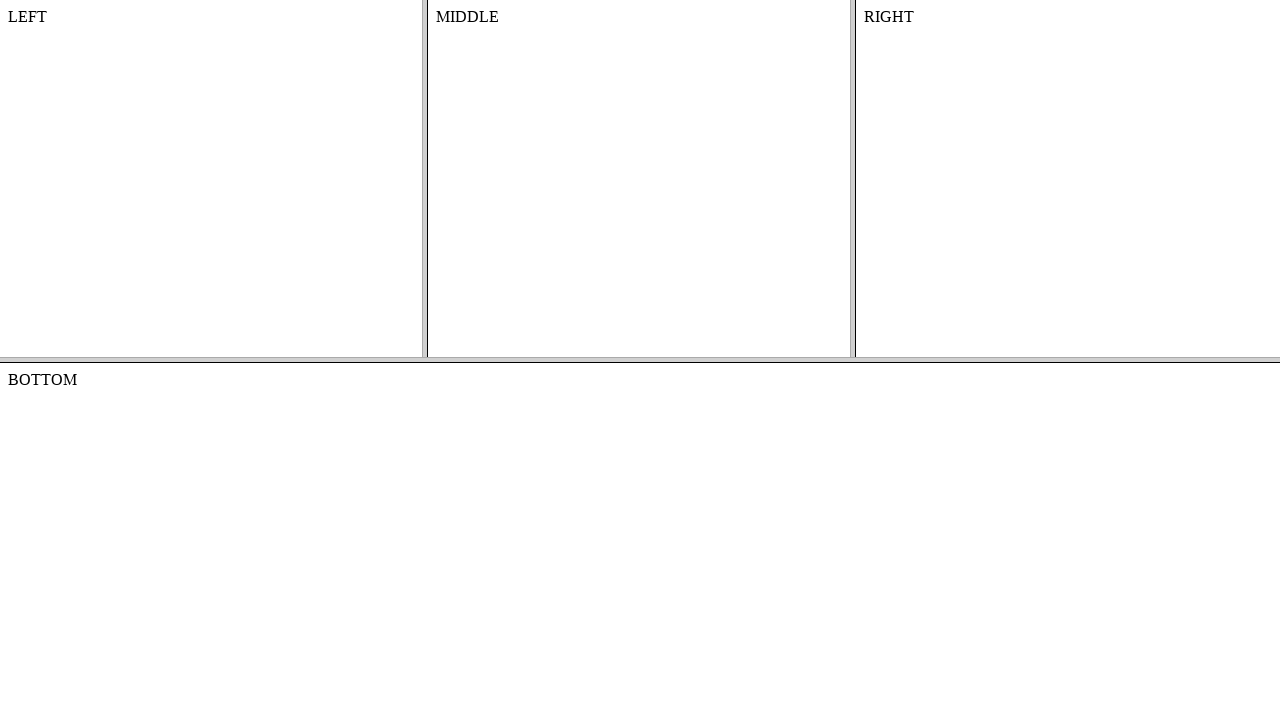